Solves a math problem by reading two numbers, calculating their sum, and selecting the correct answer from a dropdown menu

Starting URL: http://suninjuly.github.io/selects1.html

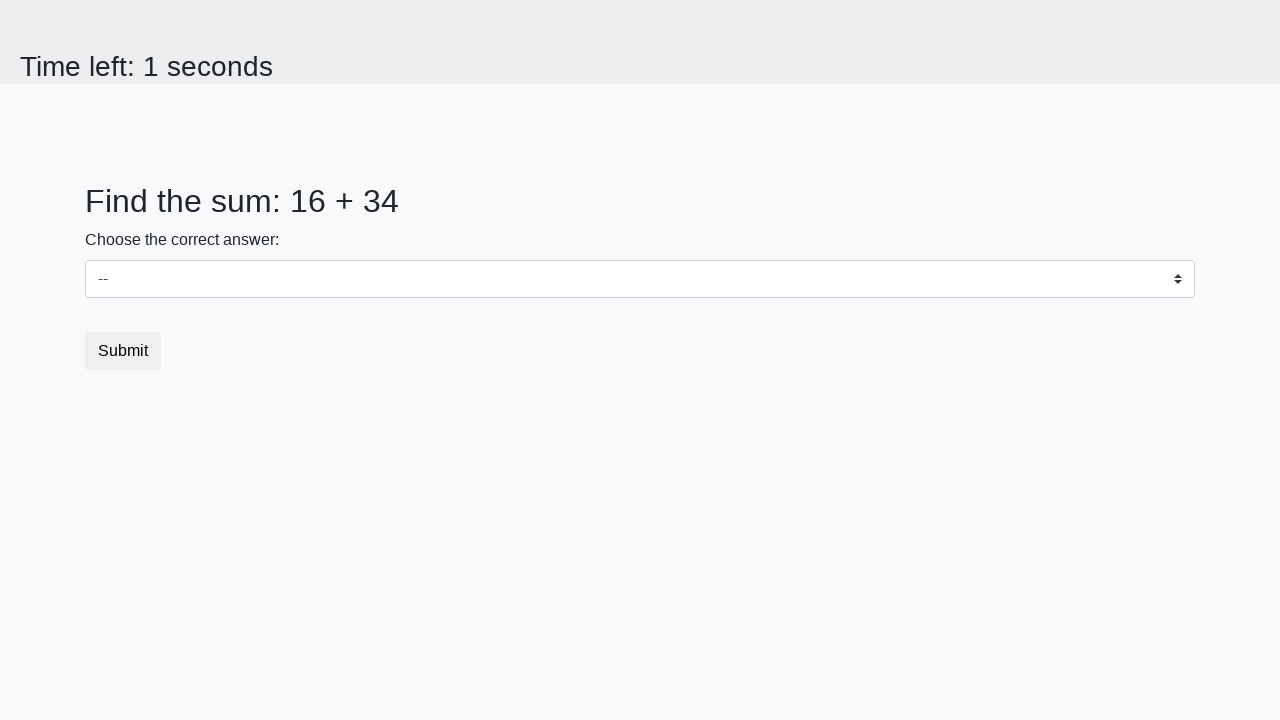

Read first number from #num1 element
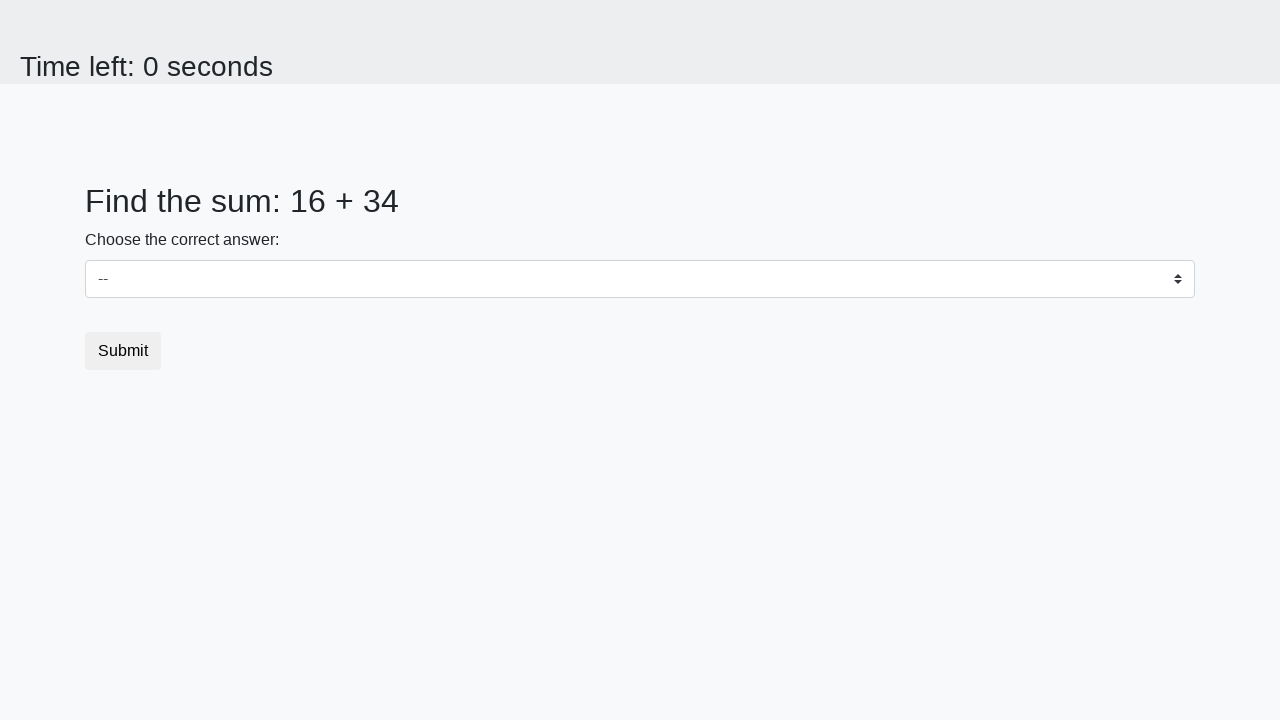

Read second number from #num2 element
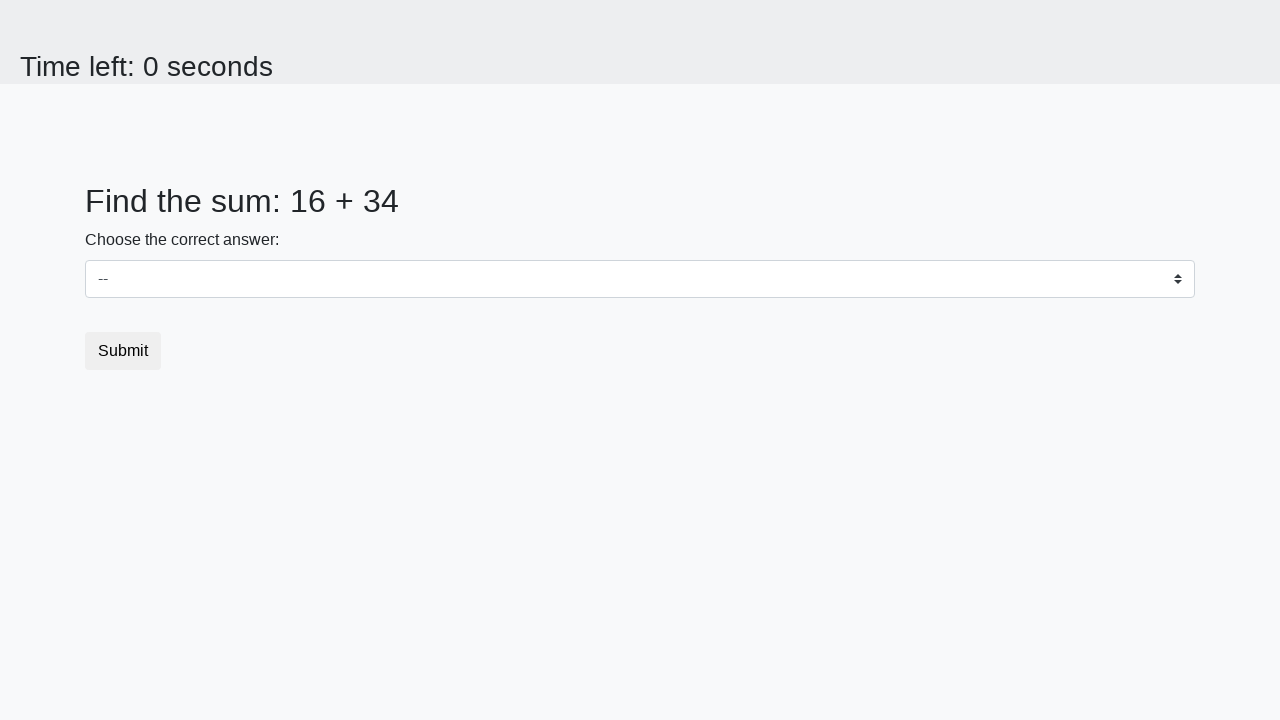

Calculated sum: 16 + 34 = 50
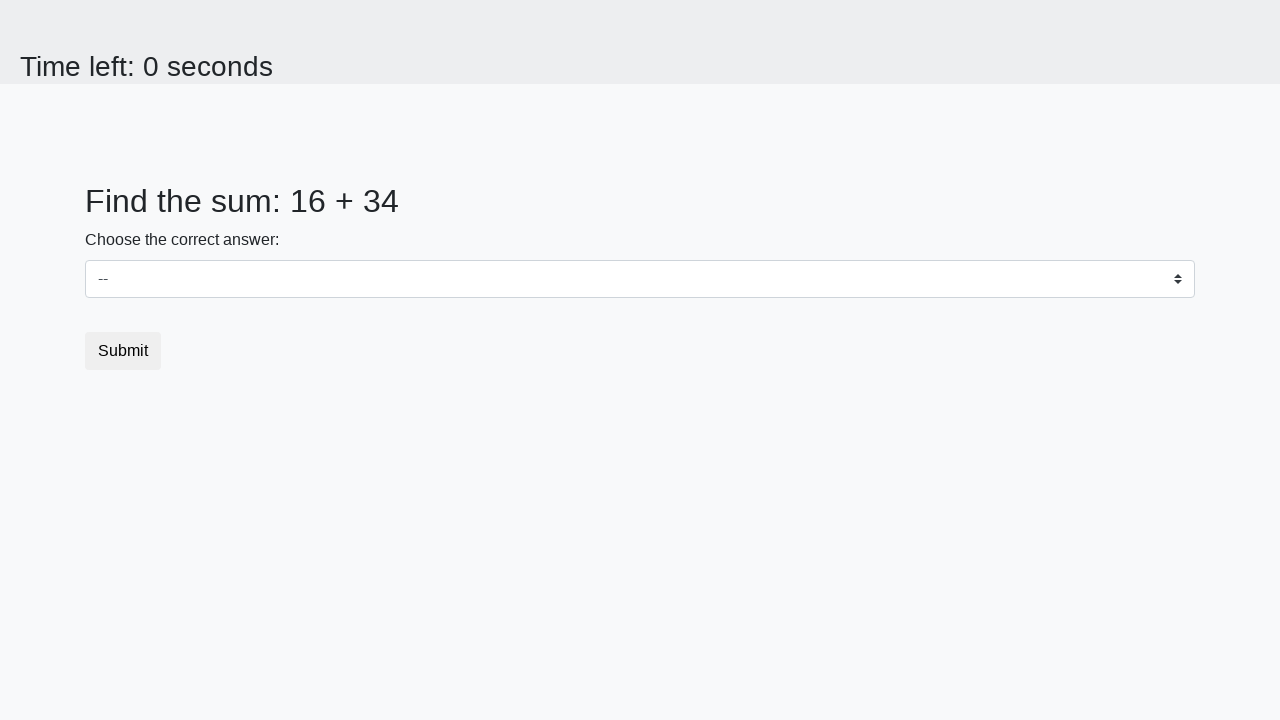

Selected answer '50' from dropdown menu on select
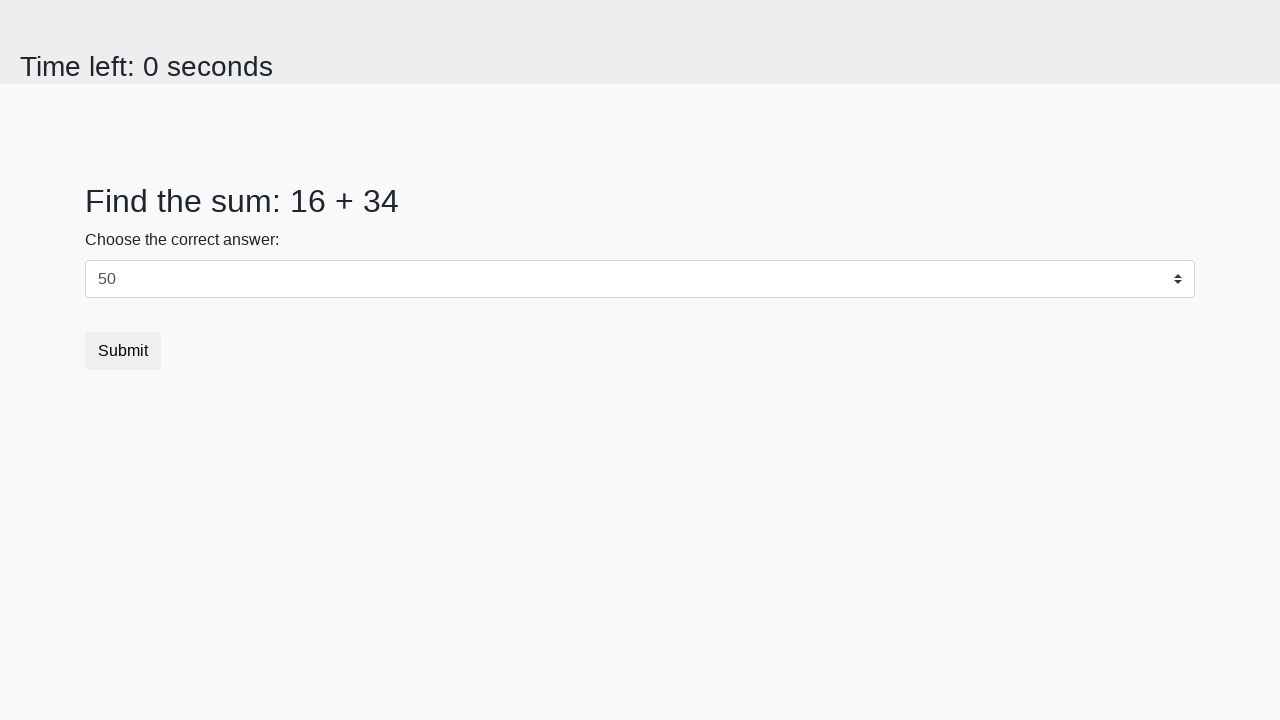

Clicked submit button to complete the task at (123, 351) on .btn
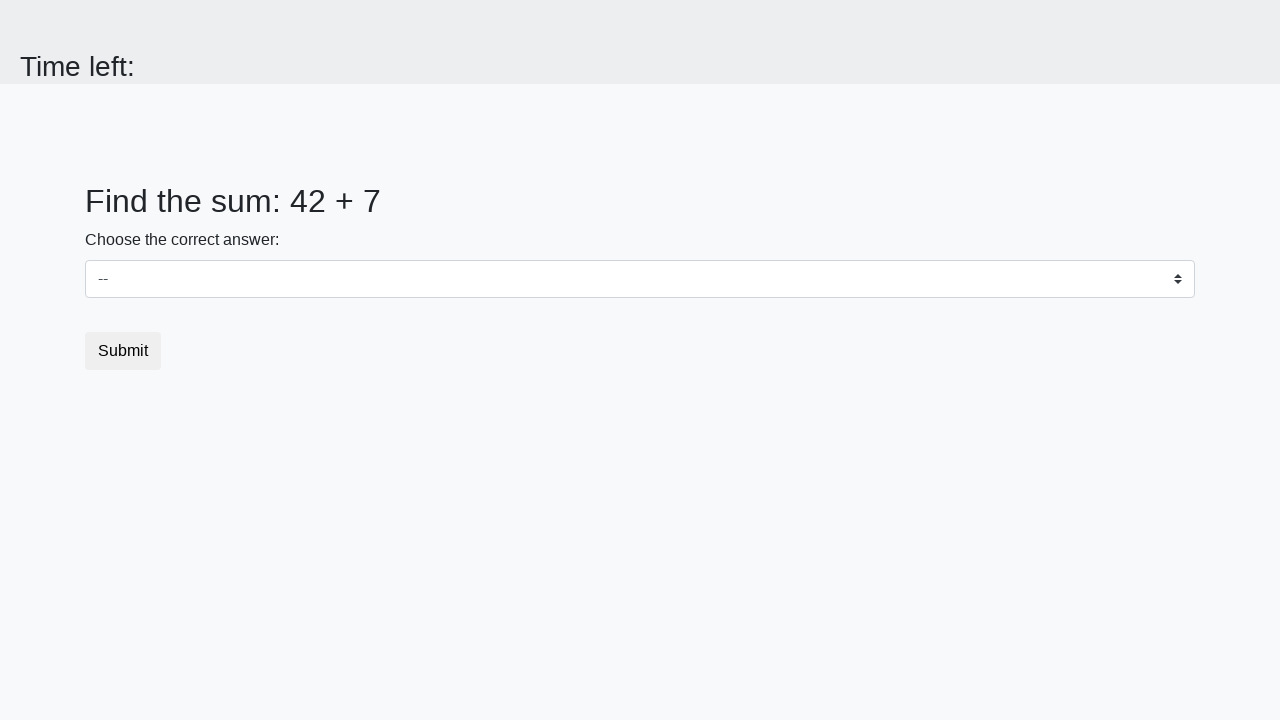

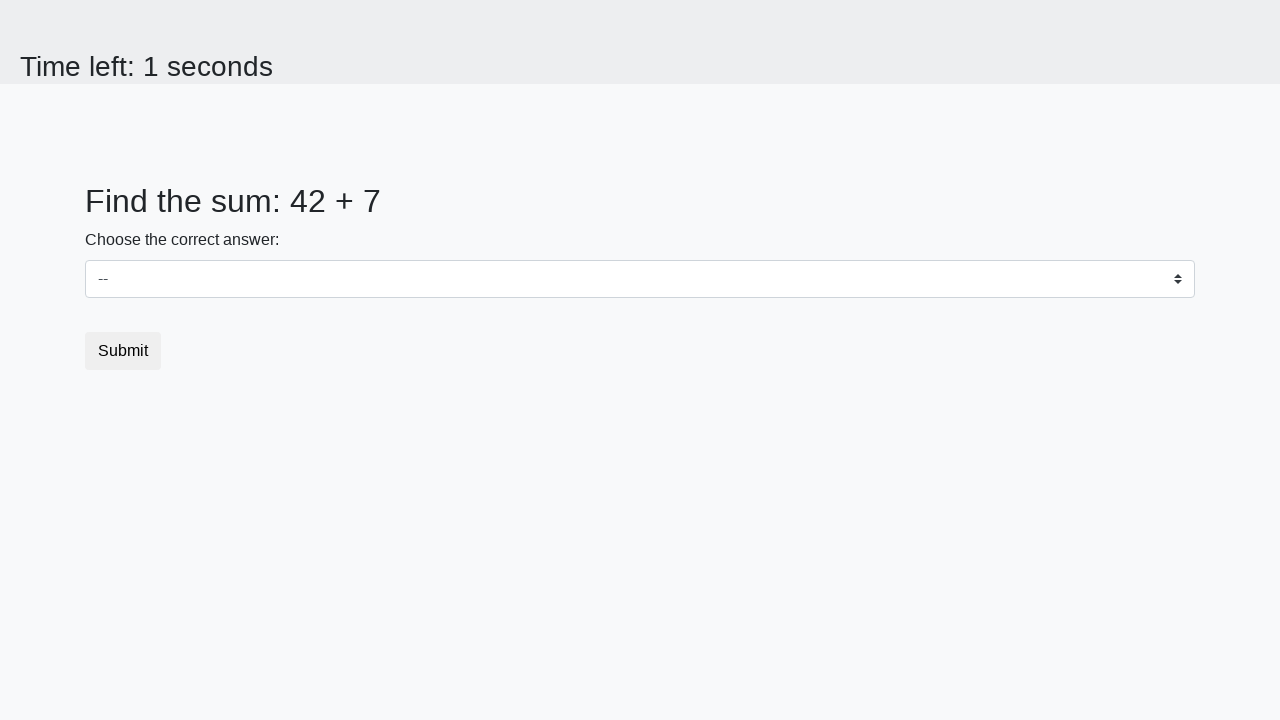